Tests a verification button click flow by clicking a verify button and checking for a successful message

Starting URL: http://suninjuly.github.io/wait1.html

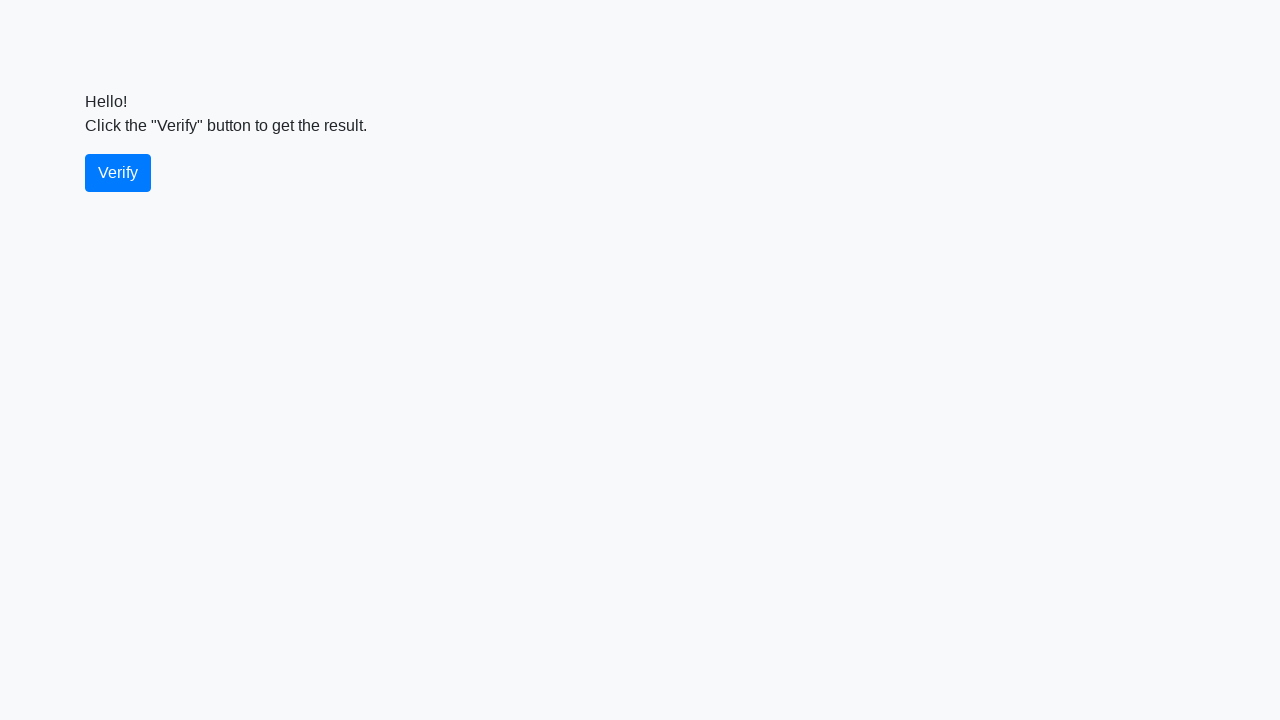

Clicked the verify button at (118, 173) on #verify
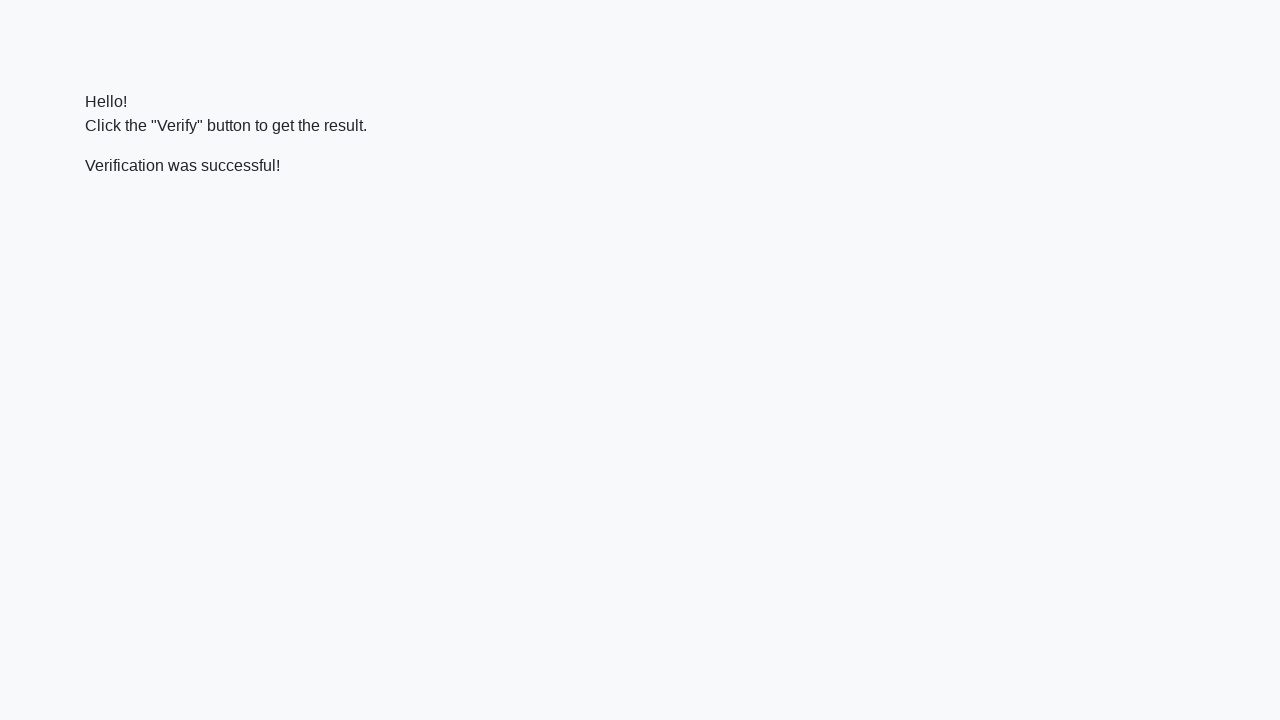

Success message element appeared
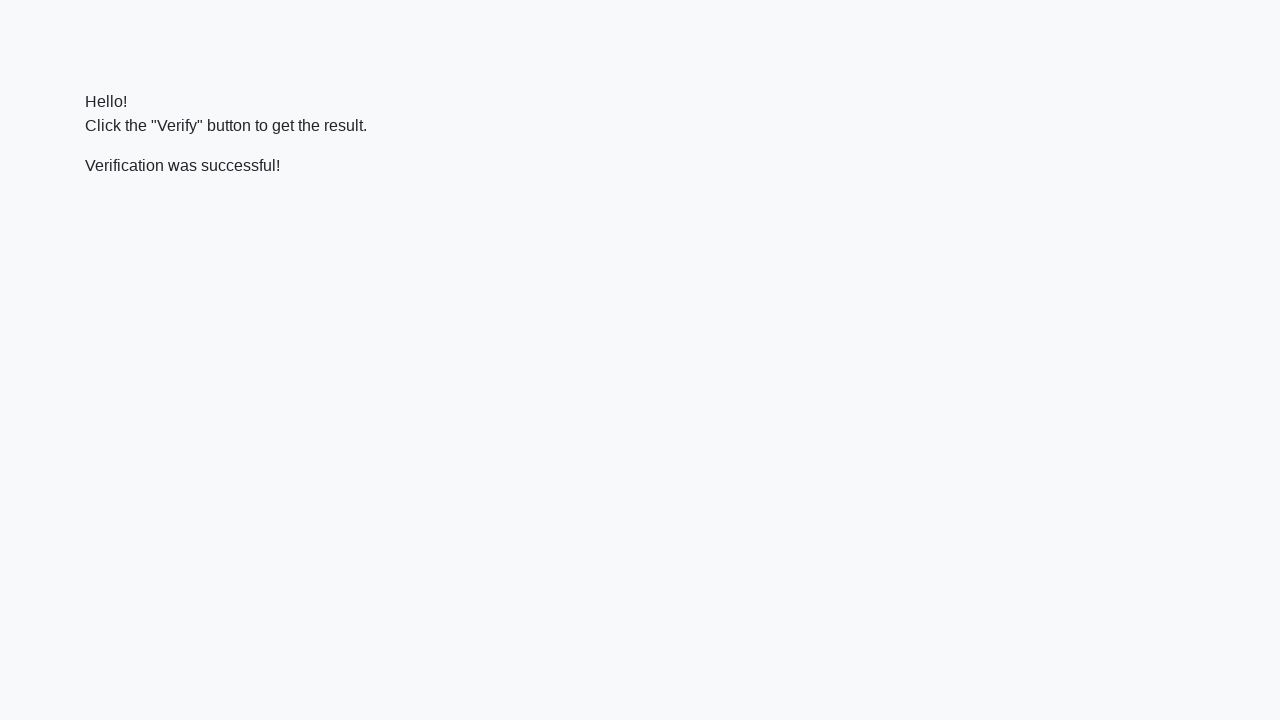

Verified that success message contains 'successful'
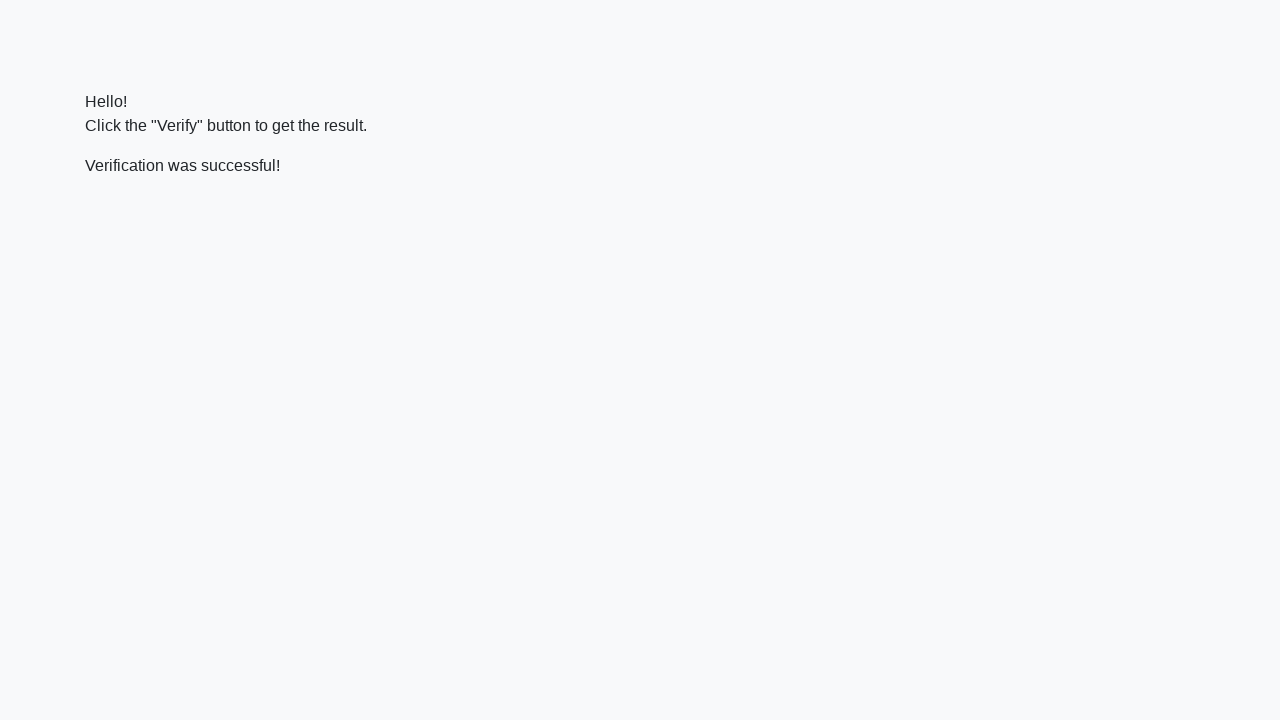

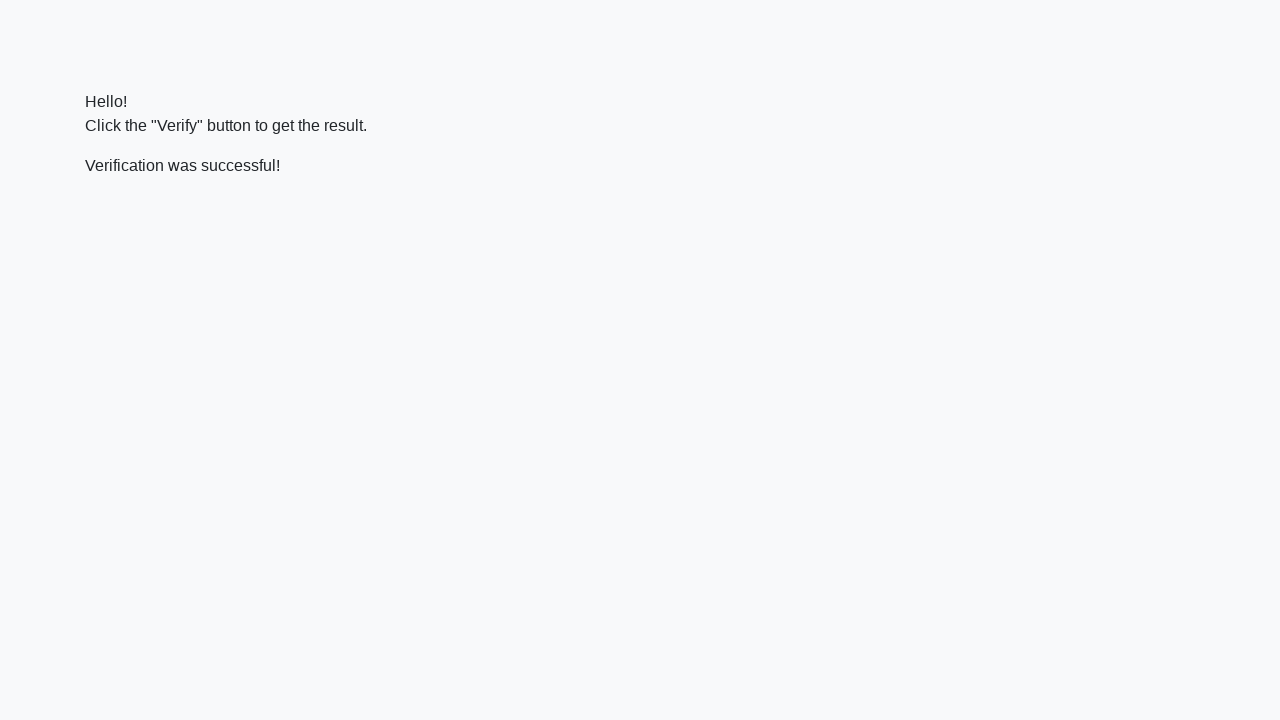